Tests that the Gündem page does not show 404 errors or empty content messages

Starting URL: https://egundem.com/gundem

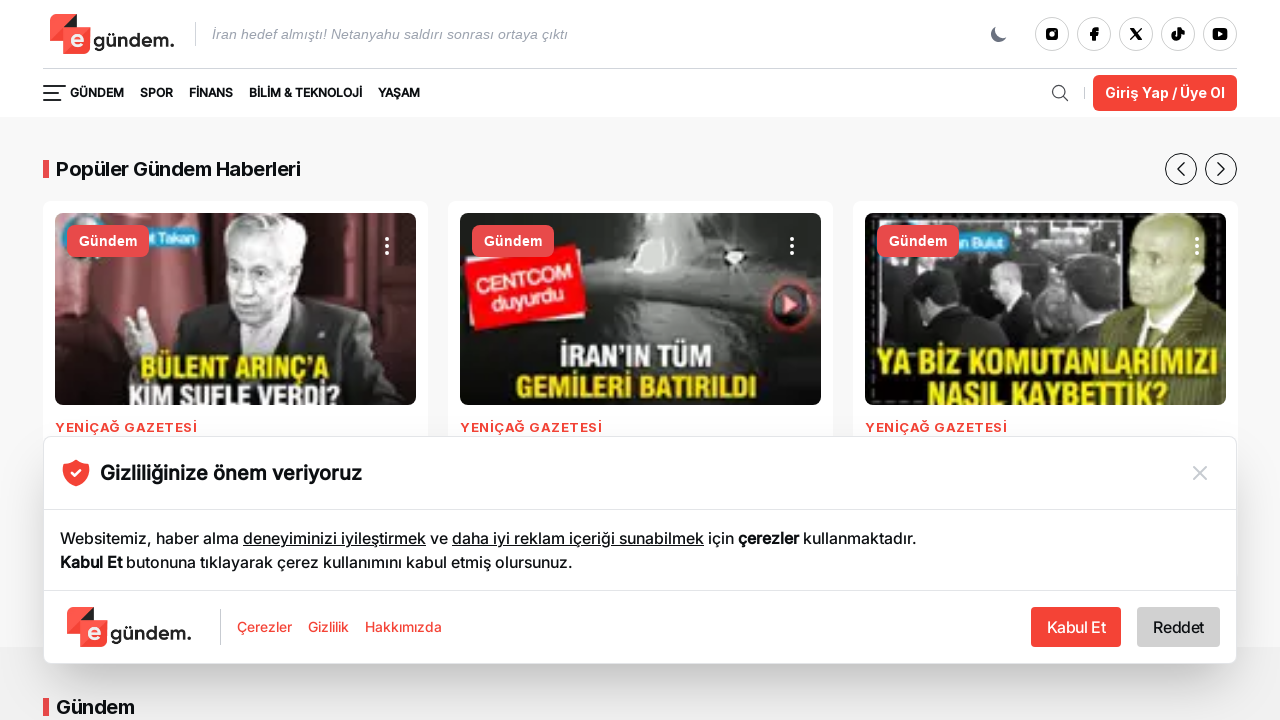

Waited for Gündem page content to load - verified article links are present
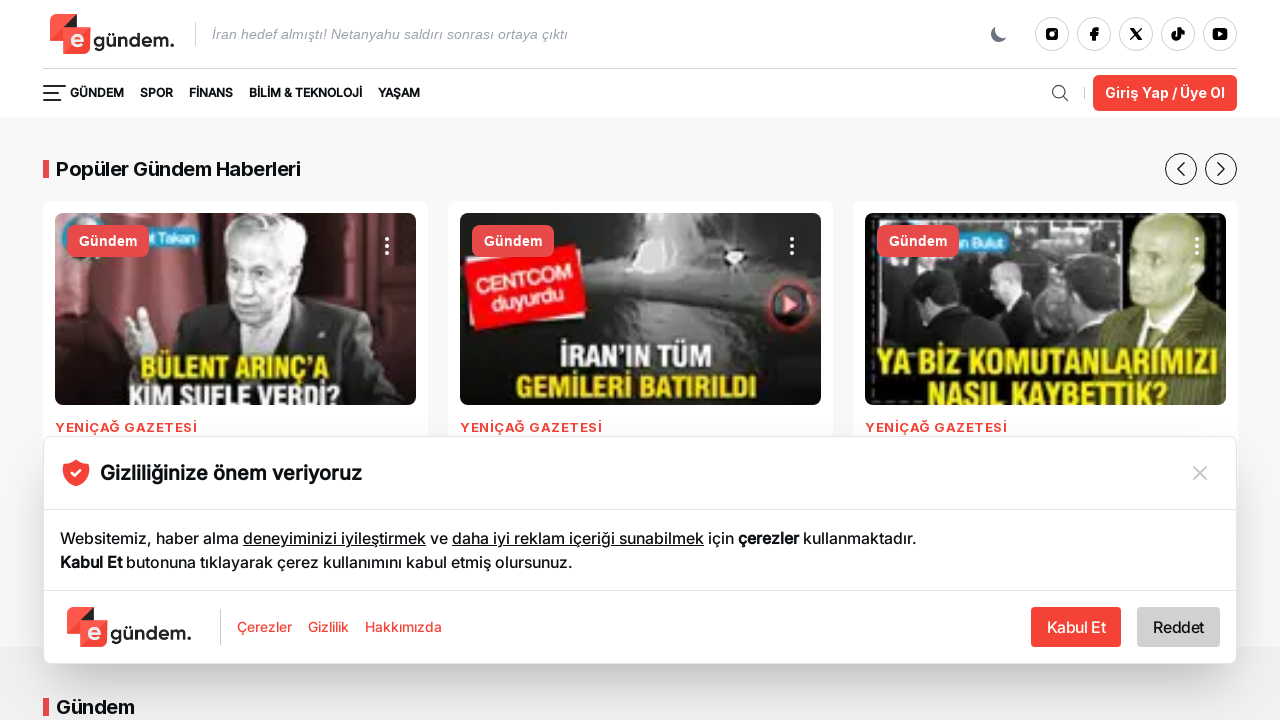

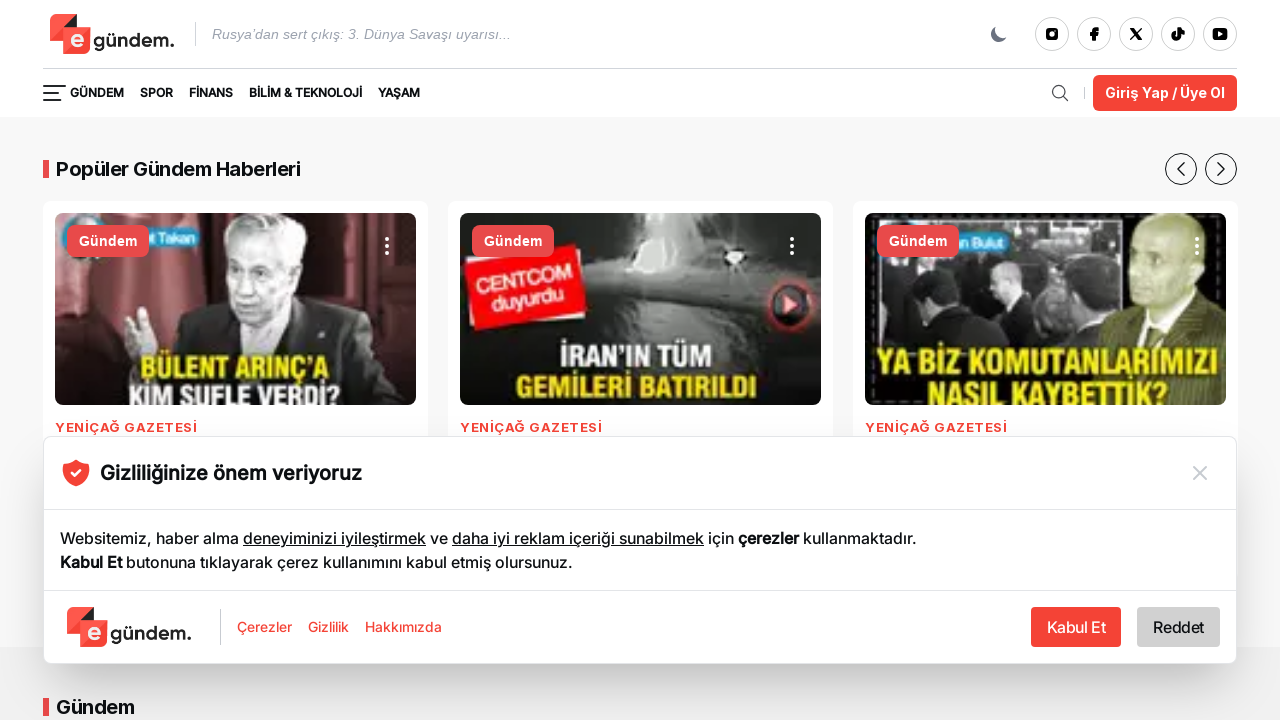